Navigates to Odisha Land Records website and selects English language option

Starting URL: http://bhulekh.ori.nic.in/RoRView.aspx

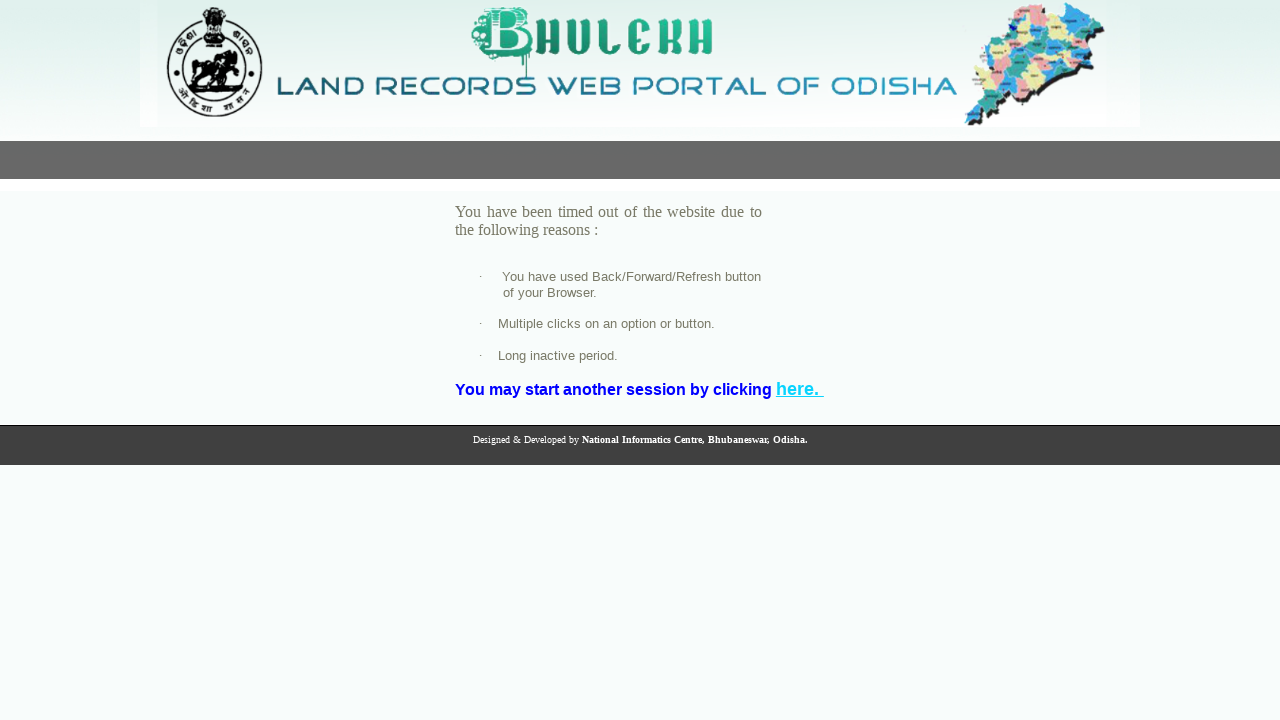

Clicked on 'here' link to proceed at (800, 389) on xpath=//a[text()=' here. ']
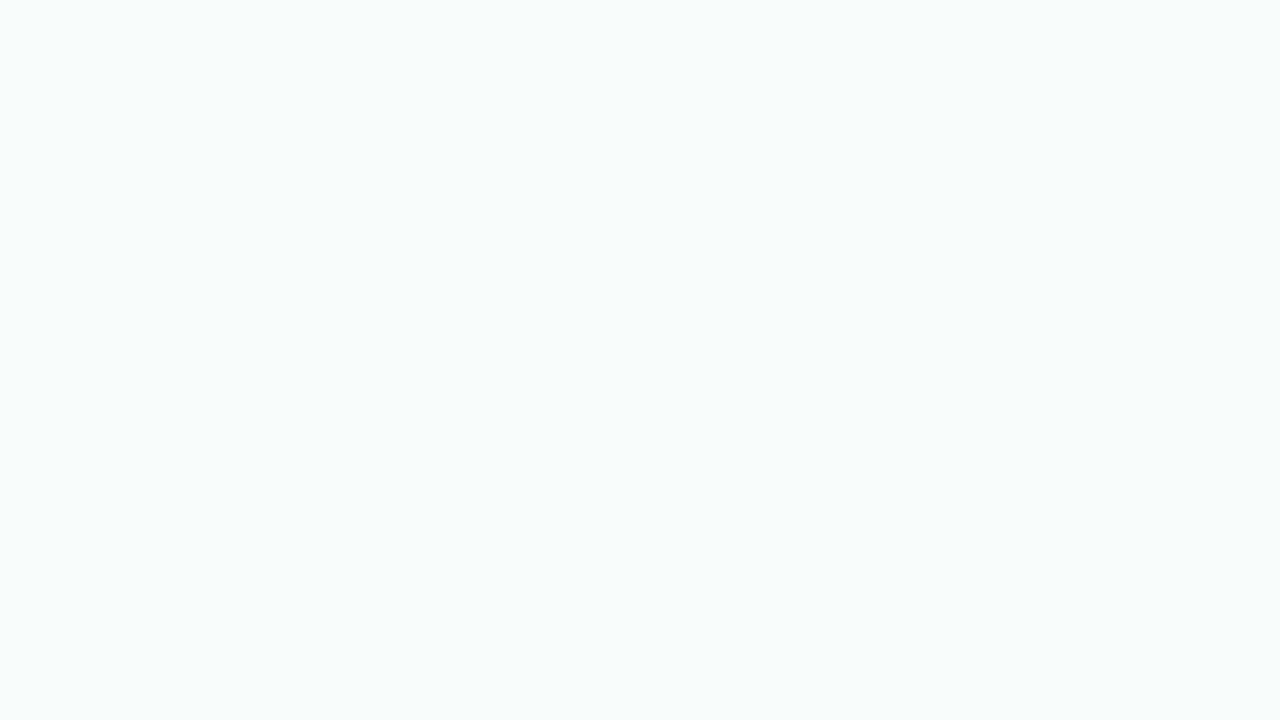

Selected English language option at (1111, 10) on xpath=//a[text()='English']
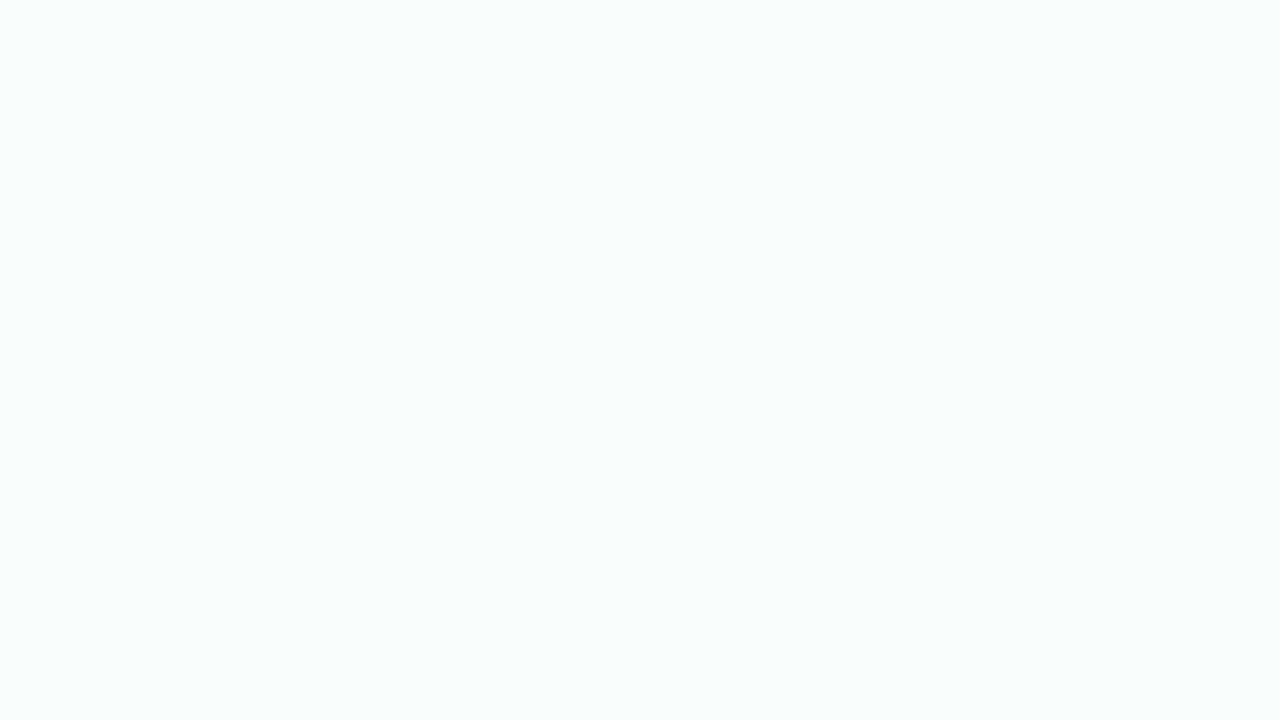

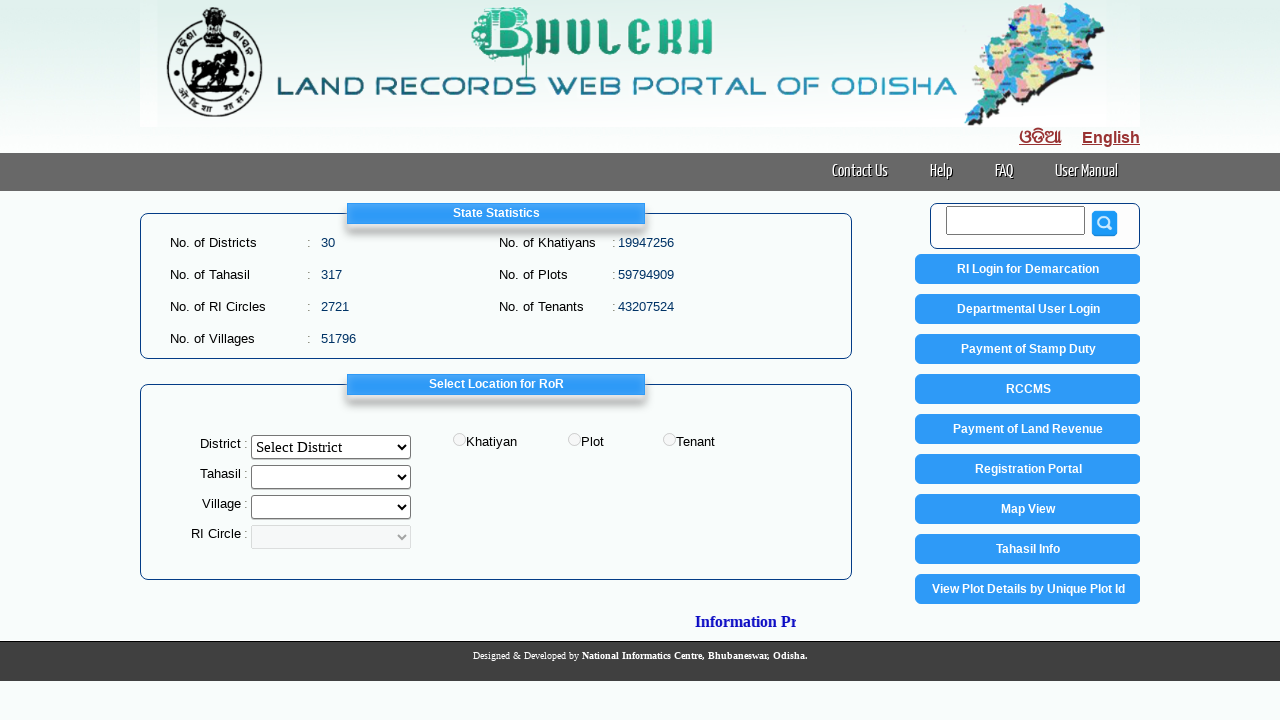